Tests checkbox functionality by clicking on Checkboxes link and checking an unchecked checkbox

Starting URL: https://practice.cydeo.com/

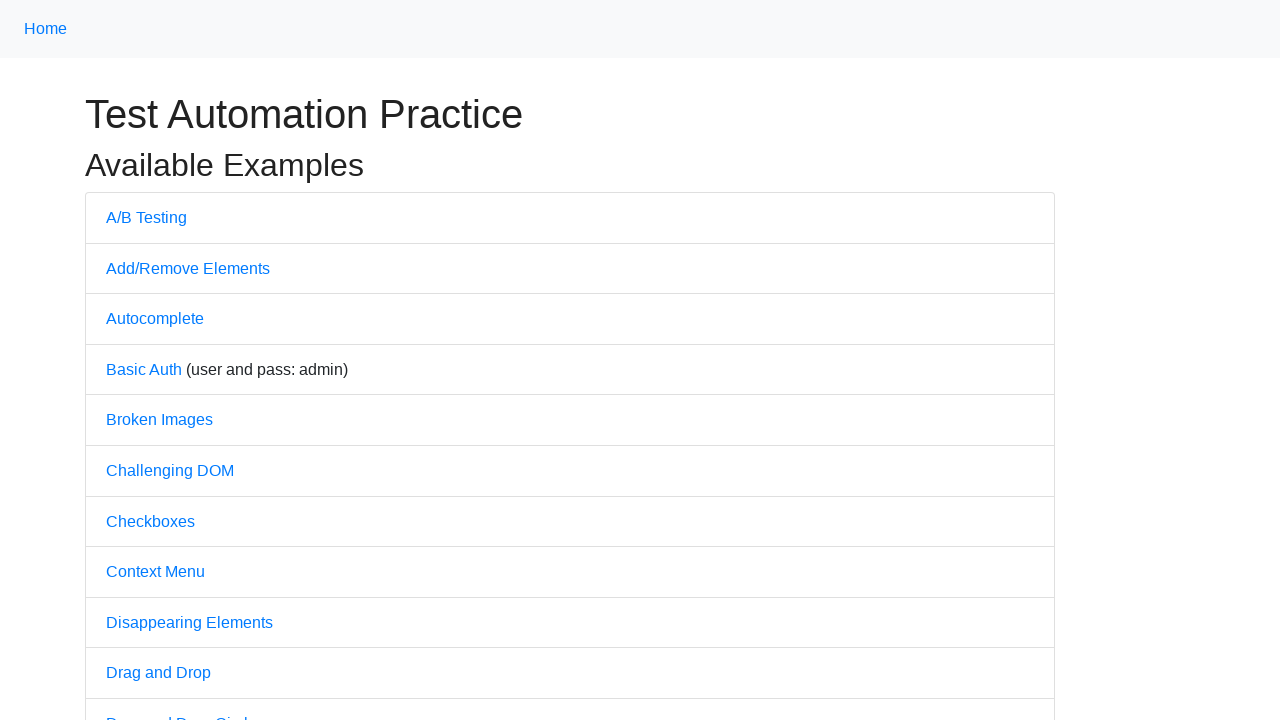

Clicked on Checkboxes link at (150, 521) on text='Checkboxes'
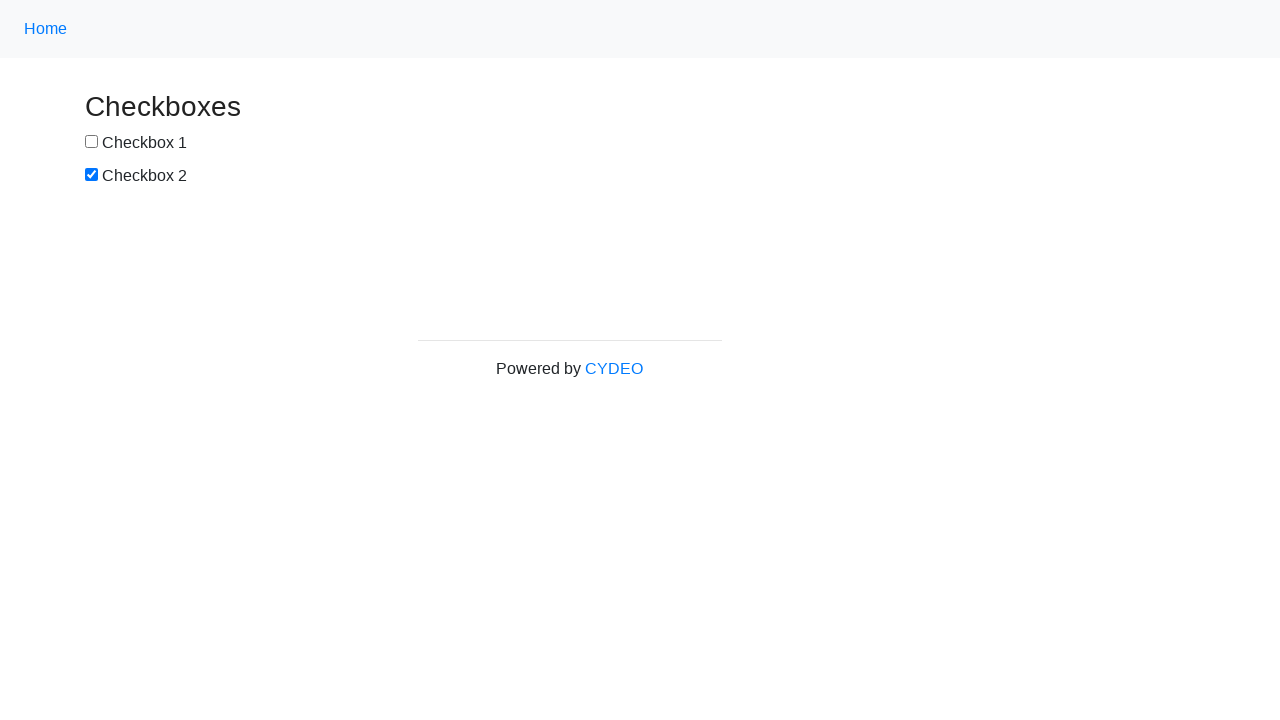

Checked the first checkbox (box1) at (92, 142) on #box1
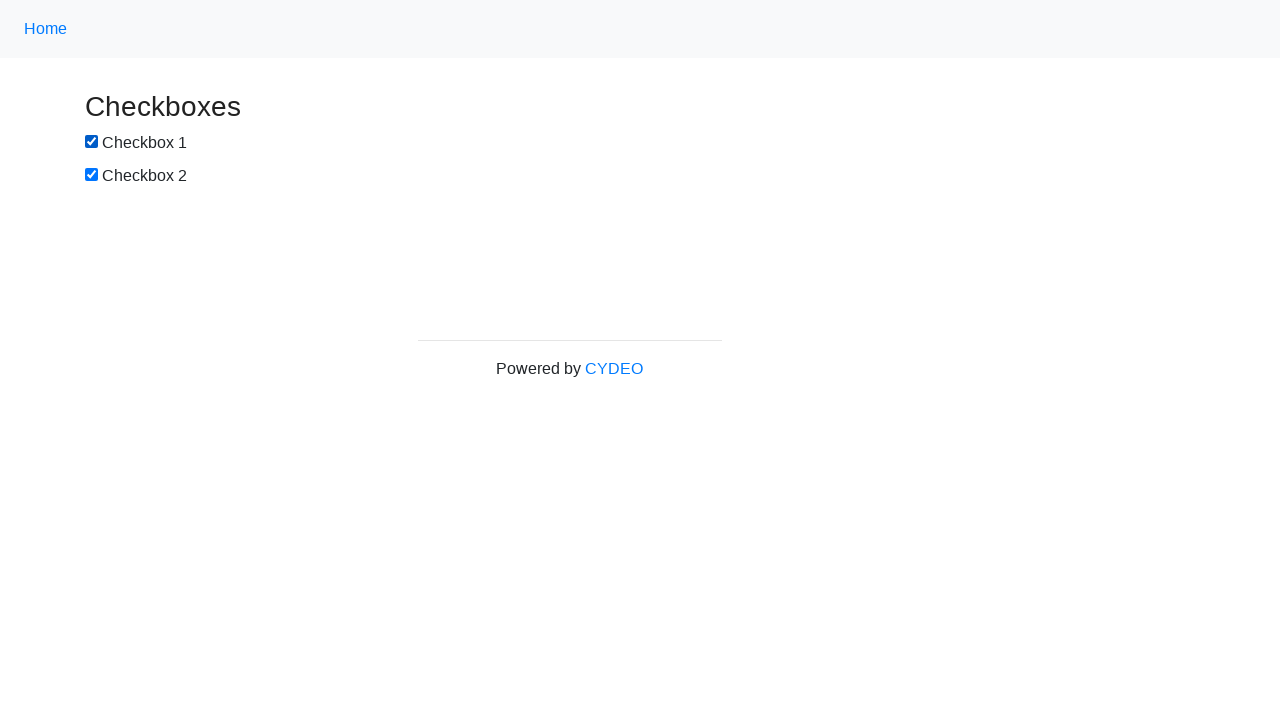

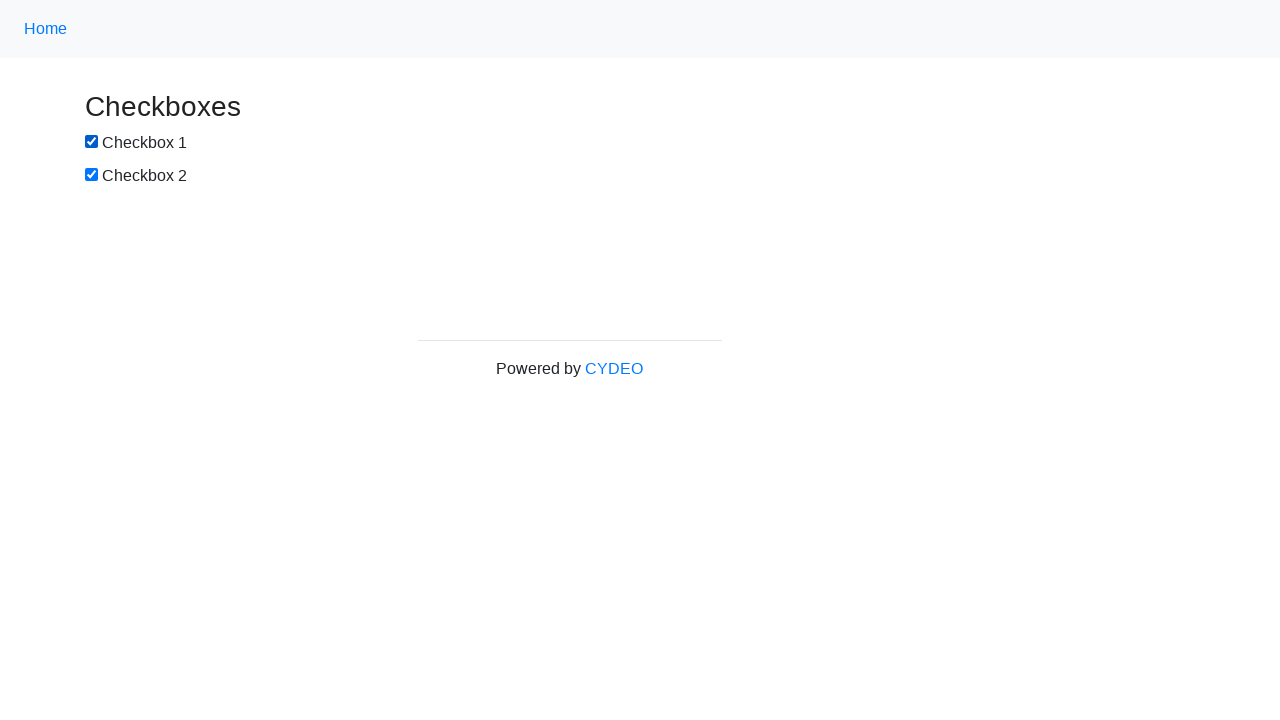